Tests input field functionality by entering text using the CLASS_NAME locator and verifying the result

Starting URL: https://www.qa-practice.com/elements/input/simple

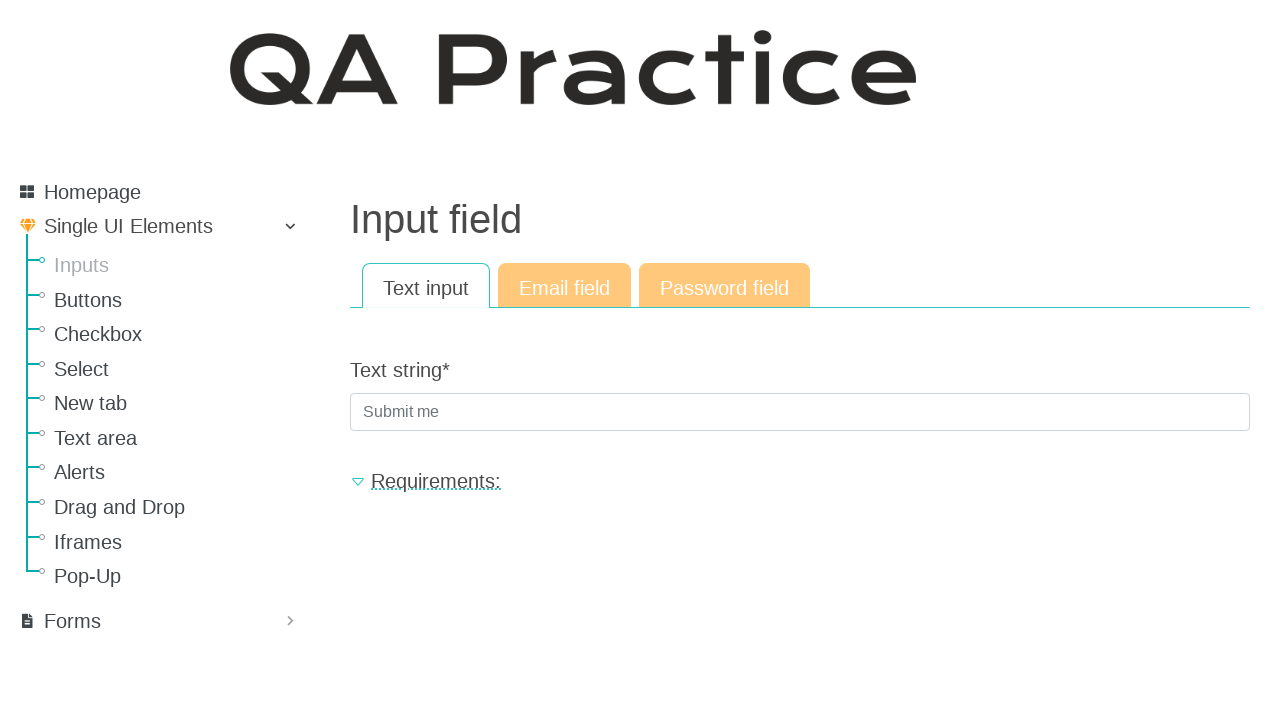

Filled text input field with 'sampletext456' using class selector on .textinput
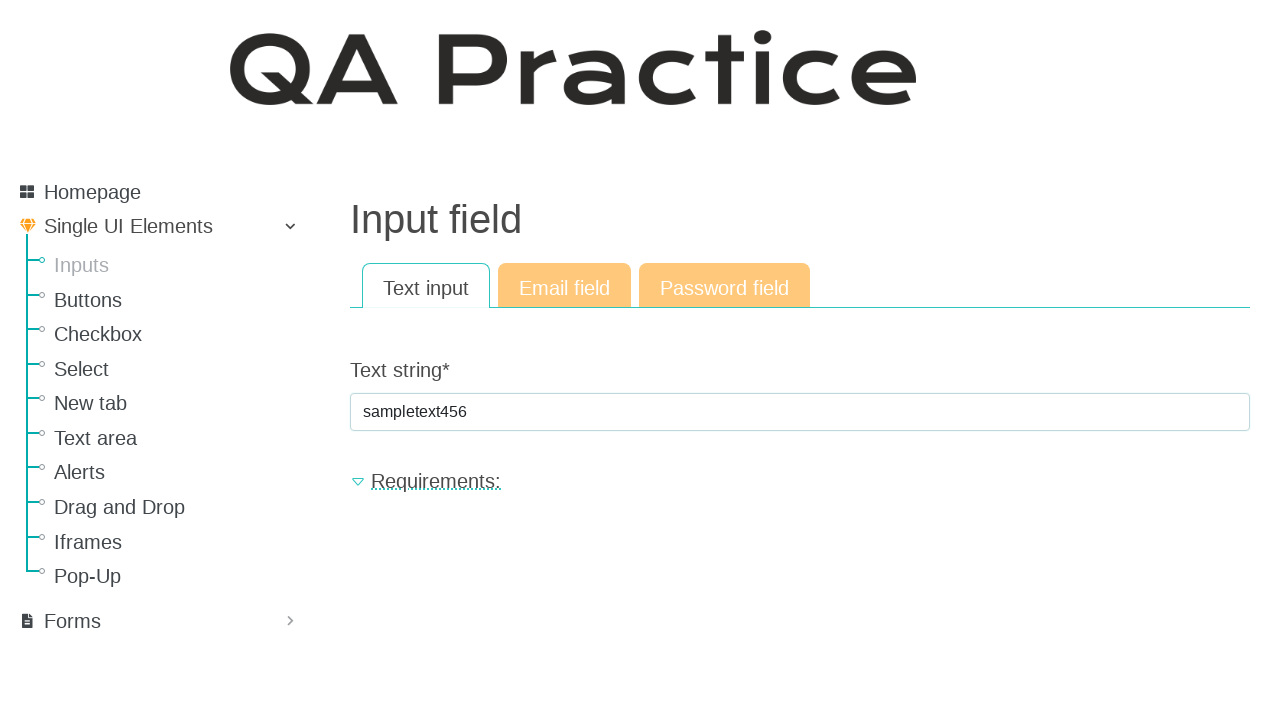

Pressed Enter key to submit the input field on .textinput
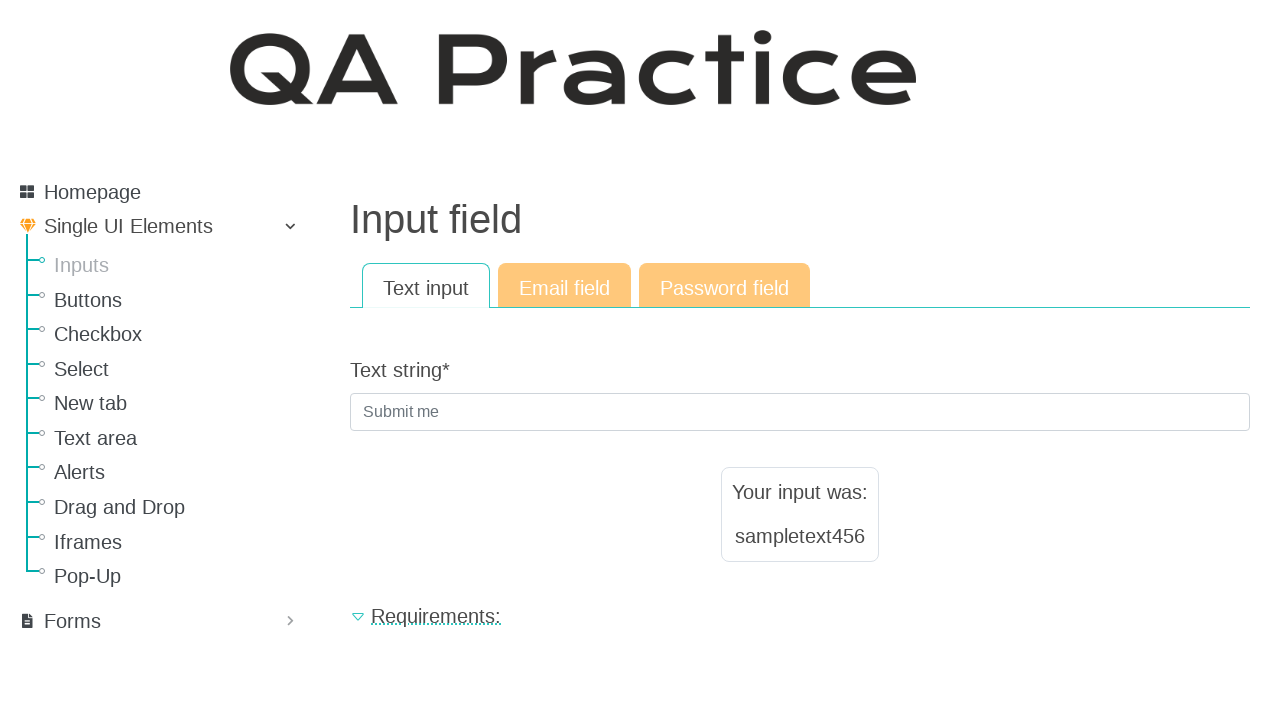

Result text element loaded and is visible
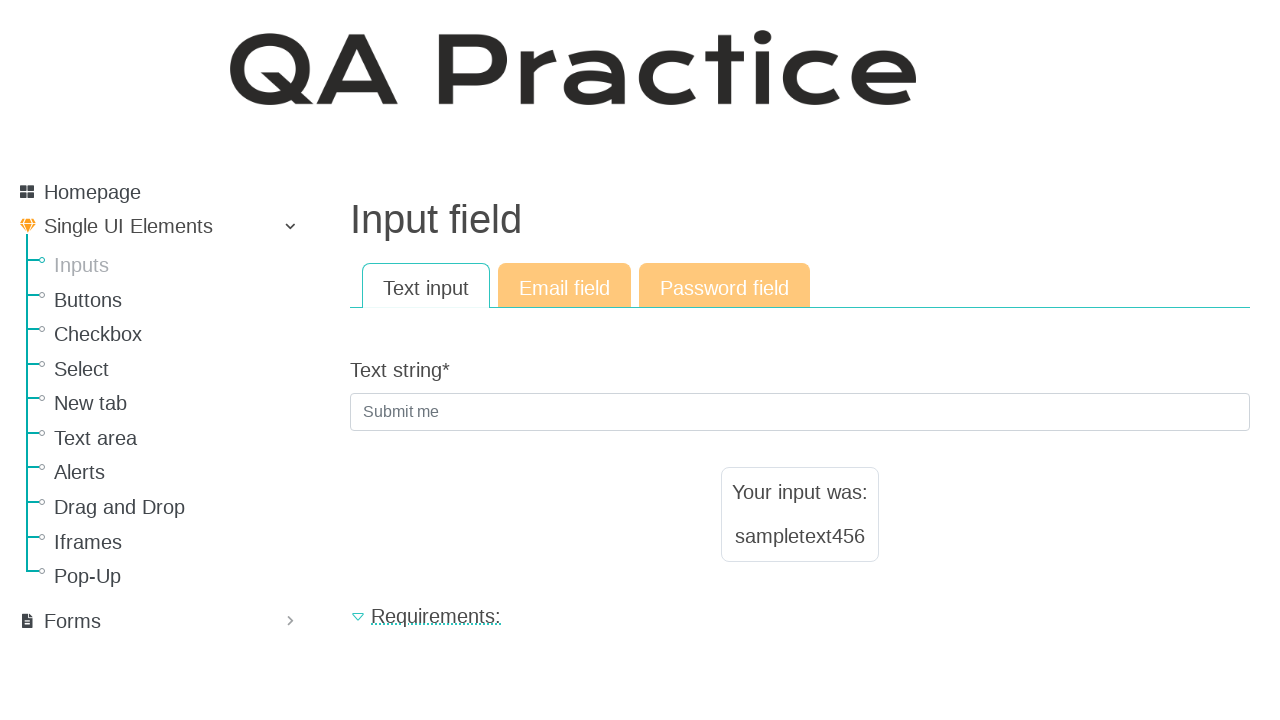

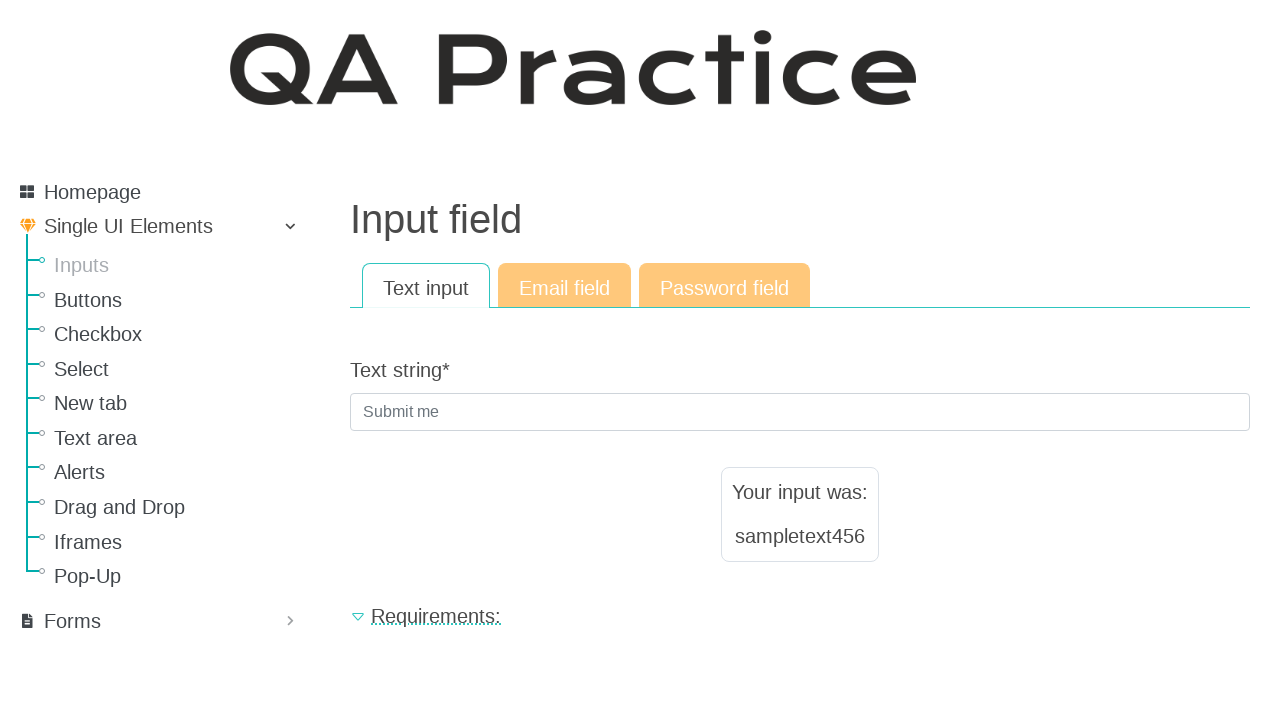